Tests navigation to the Mouse over page by clicking the link

Starting URL: https://bonigarcia.dev/selenium-webdriver-java/

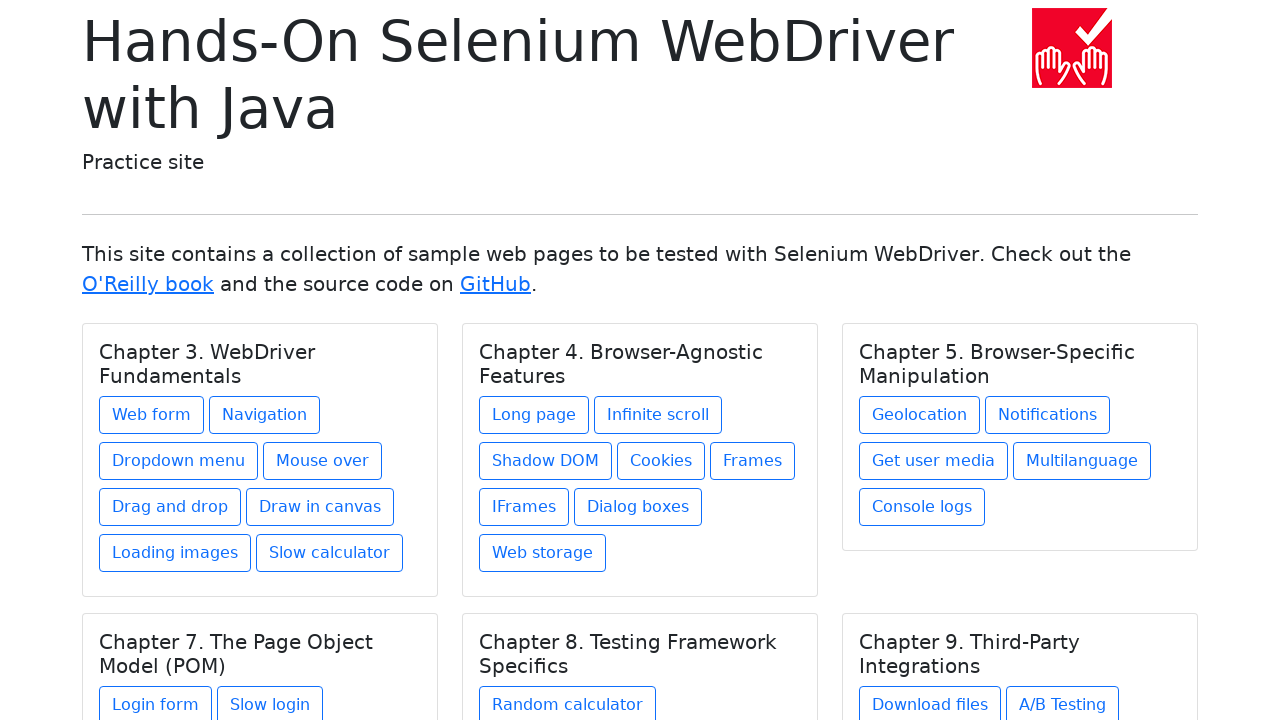

Clicked on the Mouse over link in Chapter 3 section at (322, 461) on xpath=//div[@class='card-body']/h5[text()='Chapter 3. WebDriver Fundamentals']/.
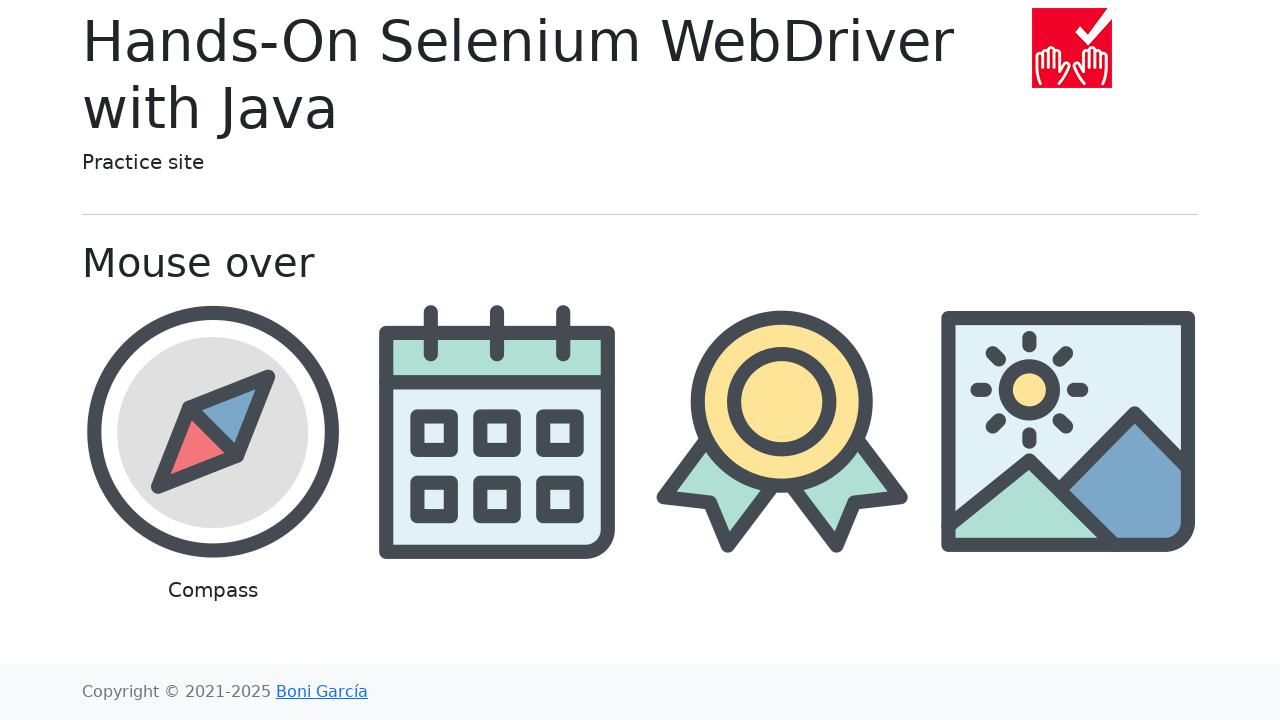

Waited for page title element to load on Mouse over page
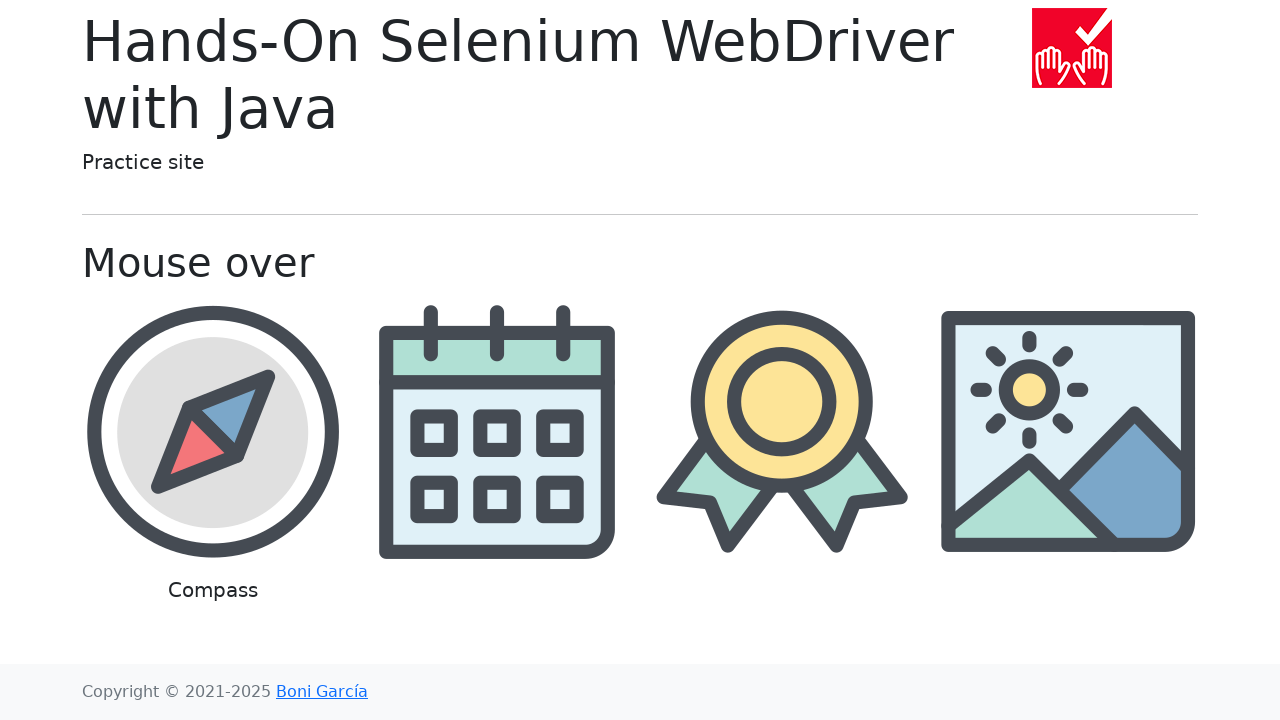

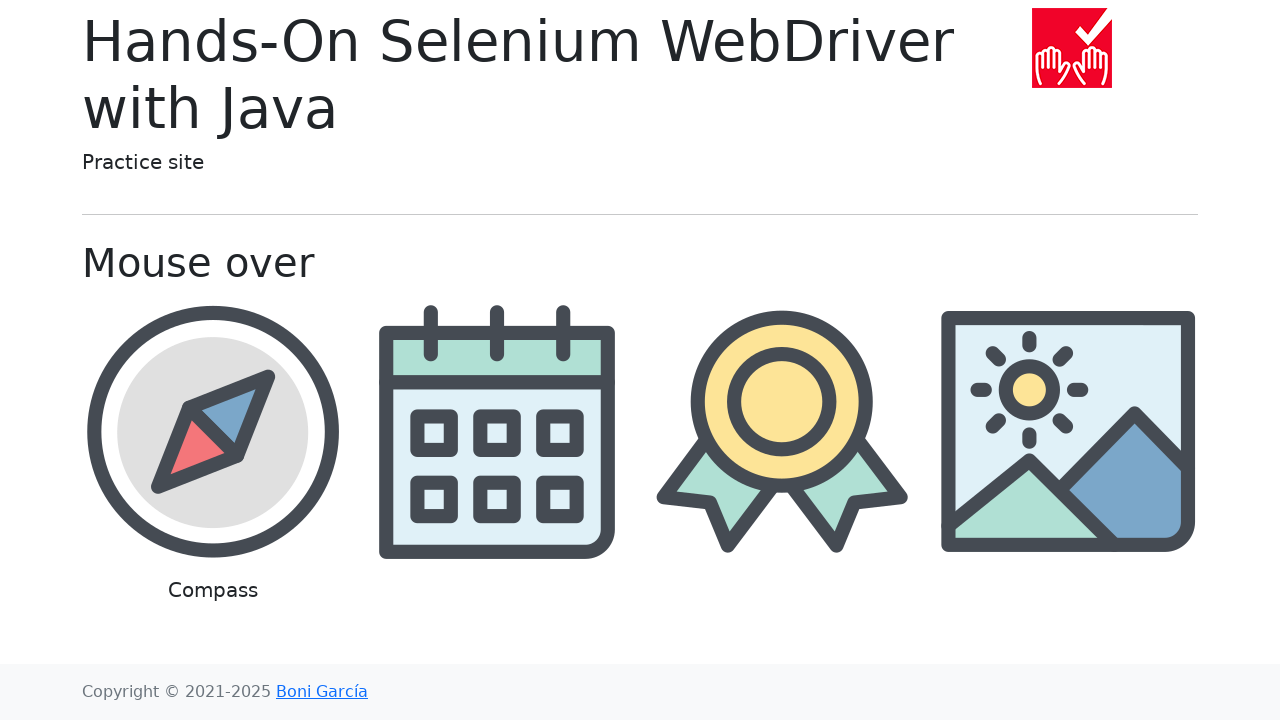